Solves a math captcha by calculating a formula based on a value from the page, then fills the answer and submits the form with checkbox and radio button selections

Starting URL: https://suninjuly.github.io/math.html

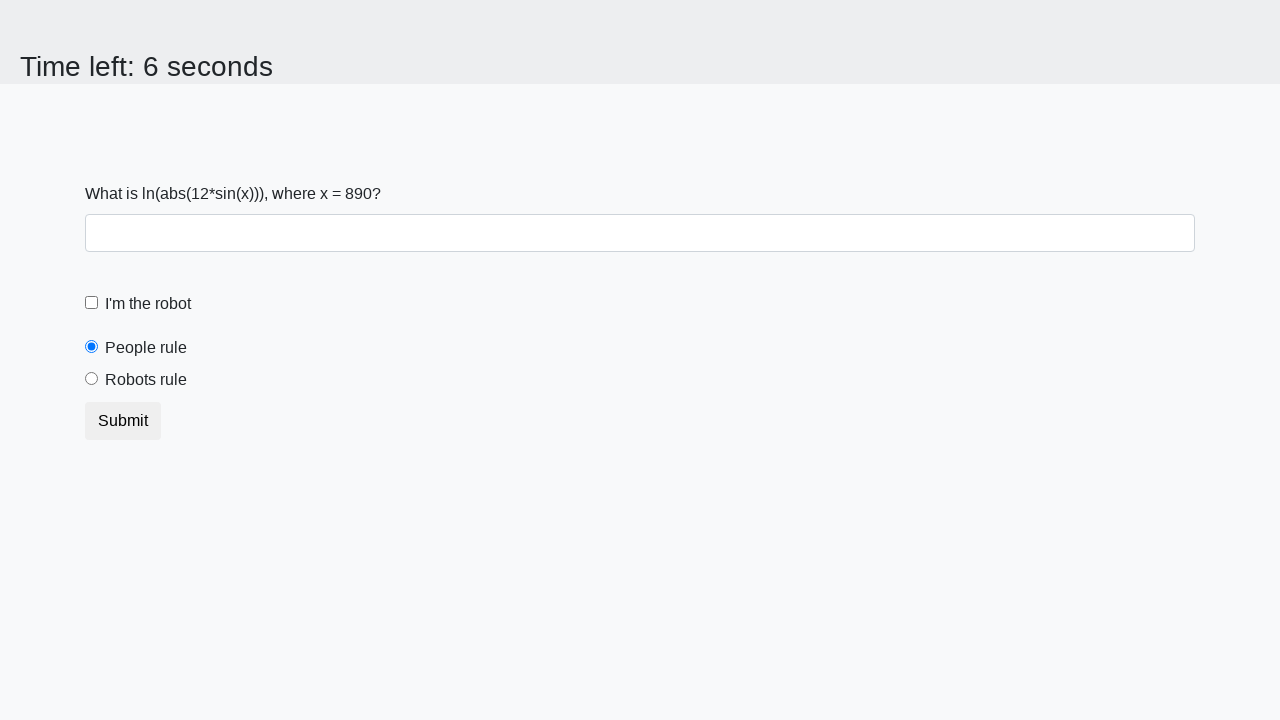

Located the input value element
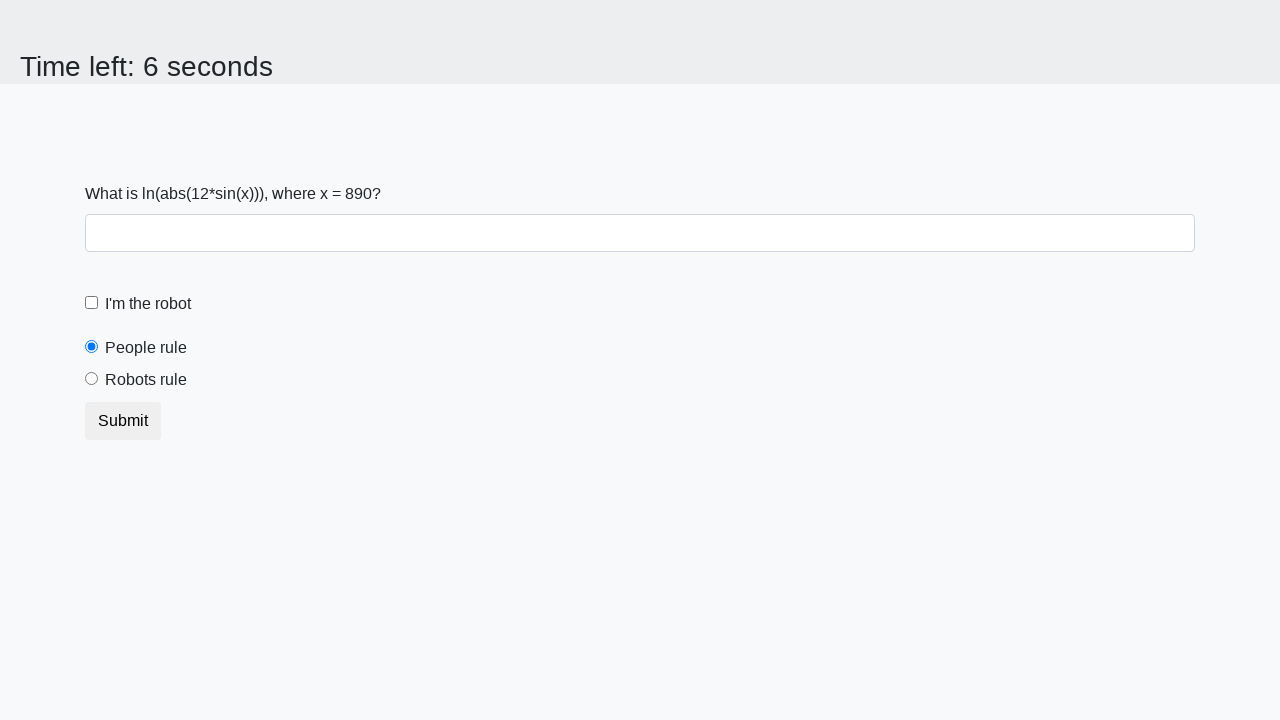

Retrieved input value: 890
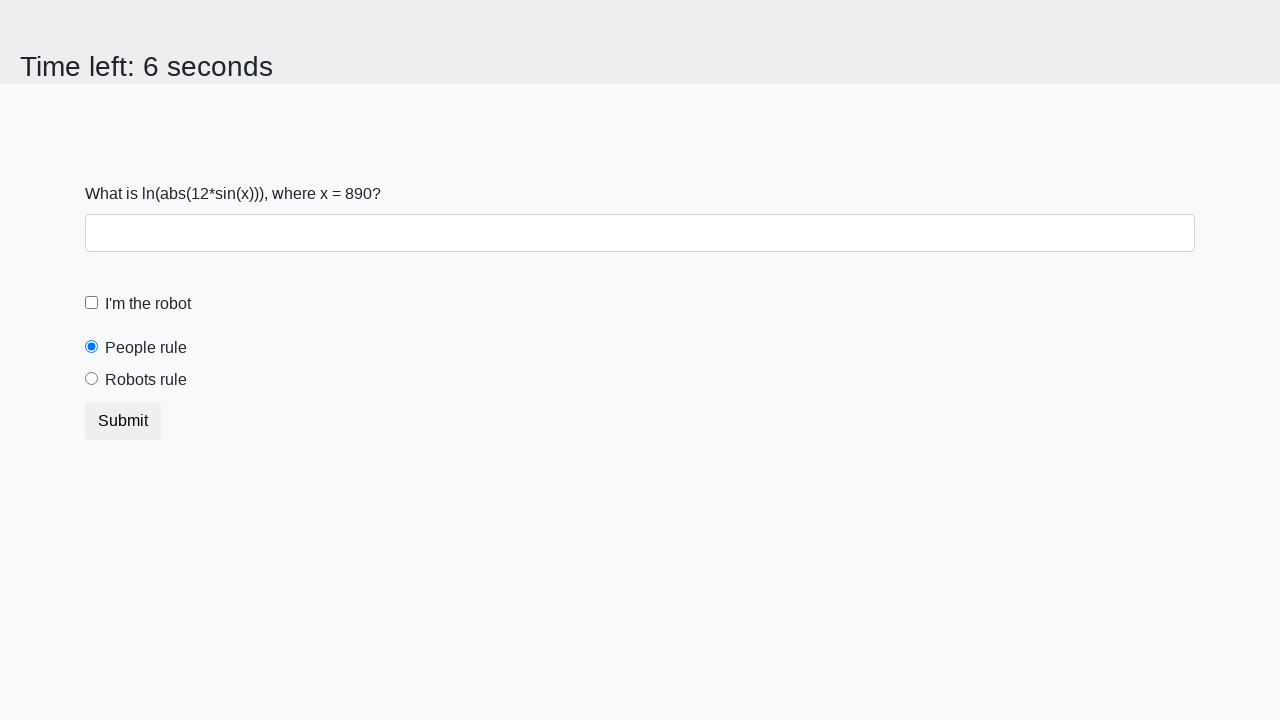

Calculated answer using formula: log(|12*sin(890)|) = 2.26324788895341
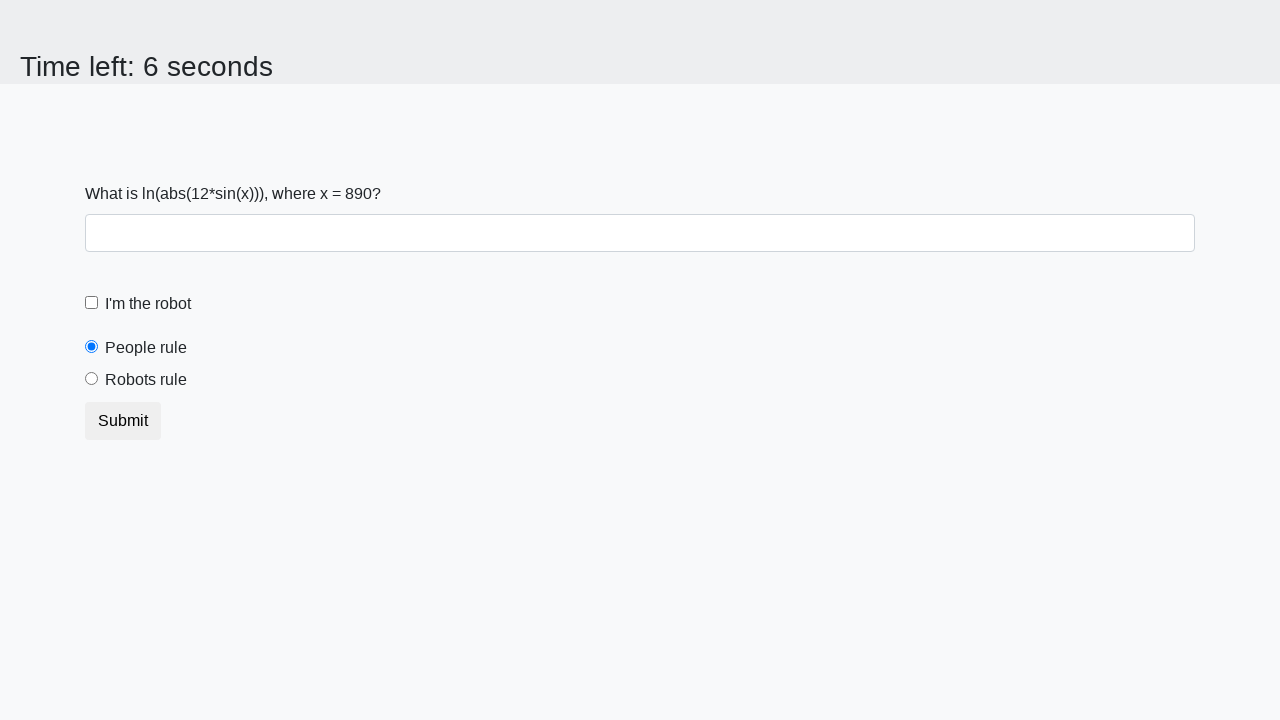

Filled answer field with calculated value: 2.26324788895341 on input#answer
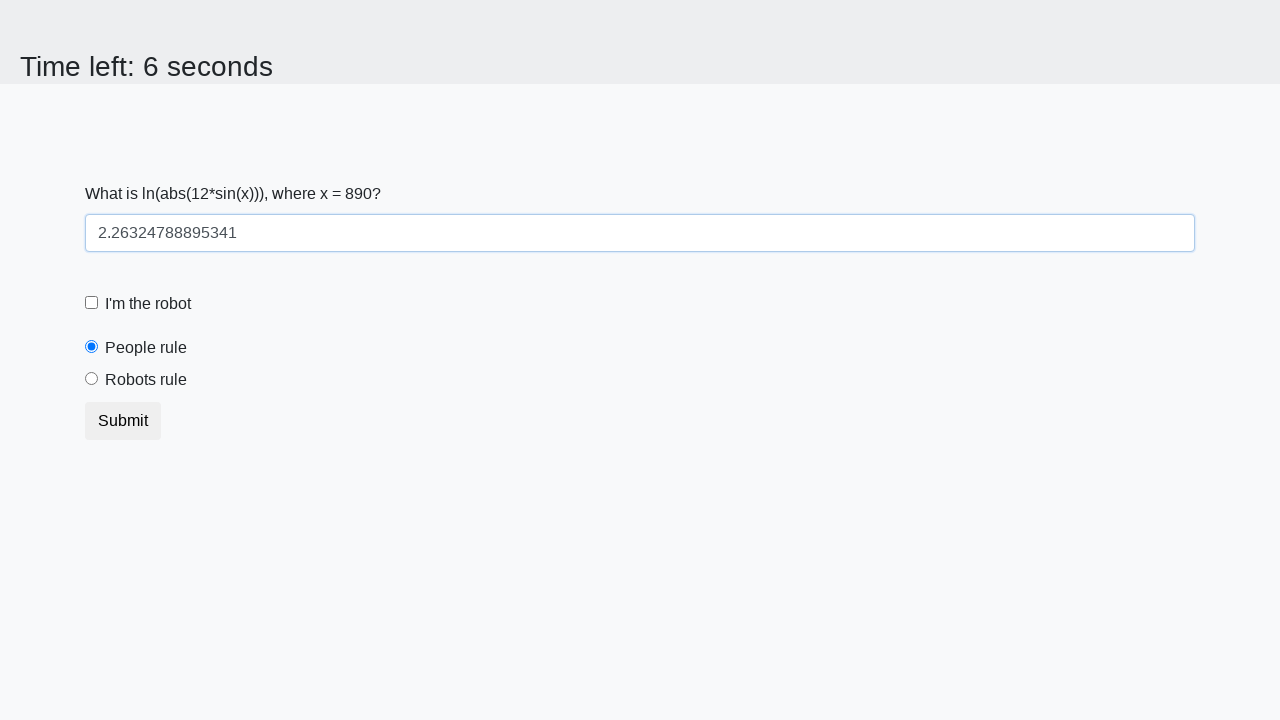

Clicked the robot checkbox at (92, 303) on input#robotCheckbox
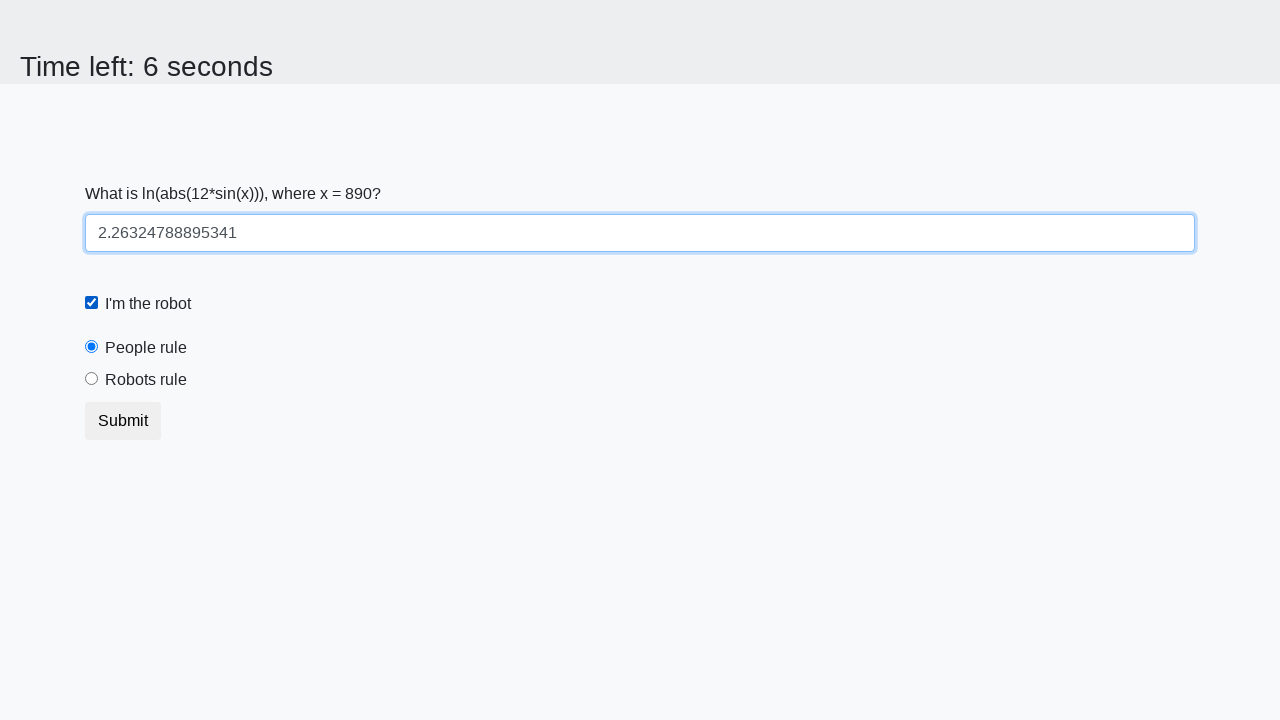

Clicked the robots rule radio button at (92, 379) on input#robotsRule
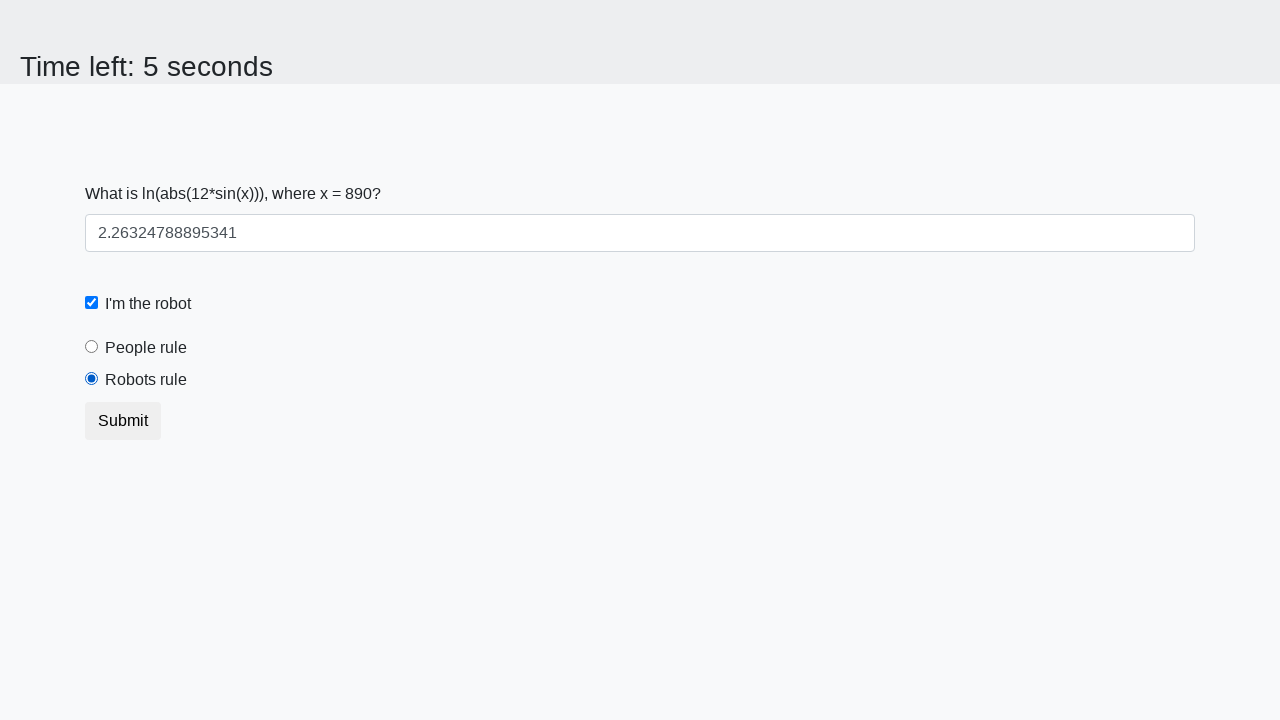

Clicked submit button to submit the form at (123, 421) on .btn.btn-default
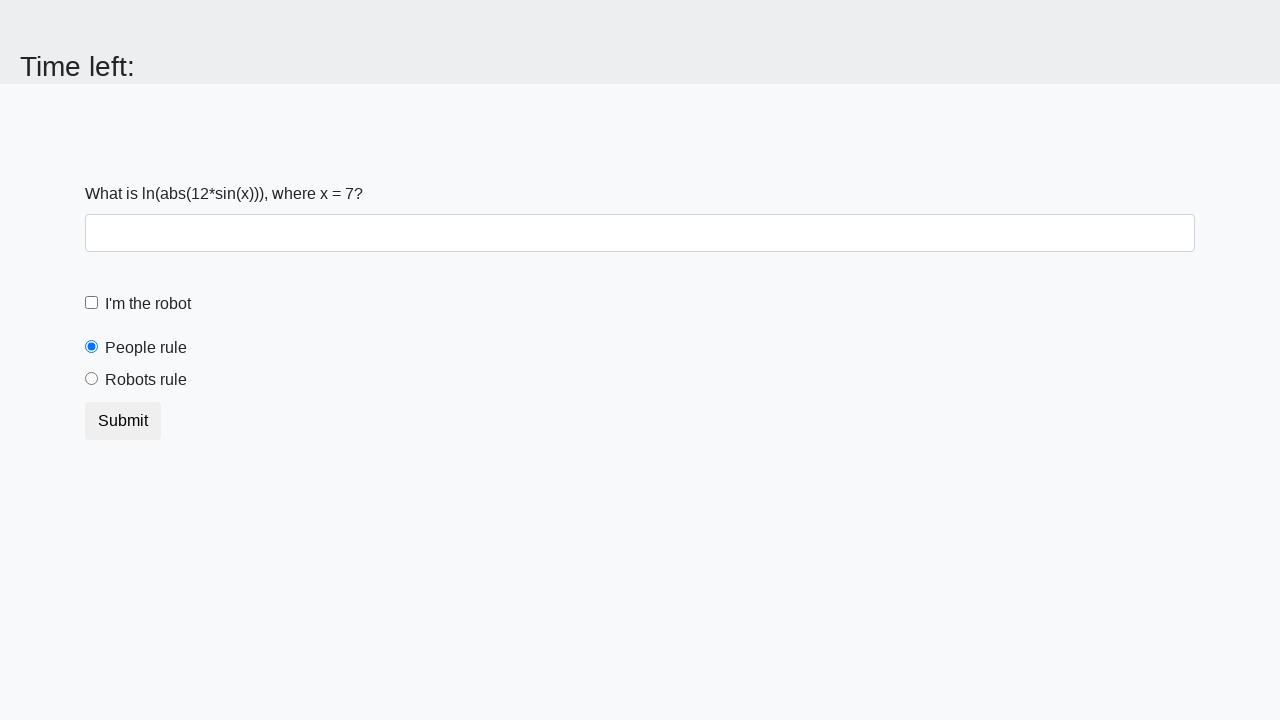

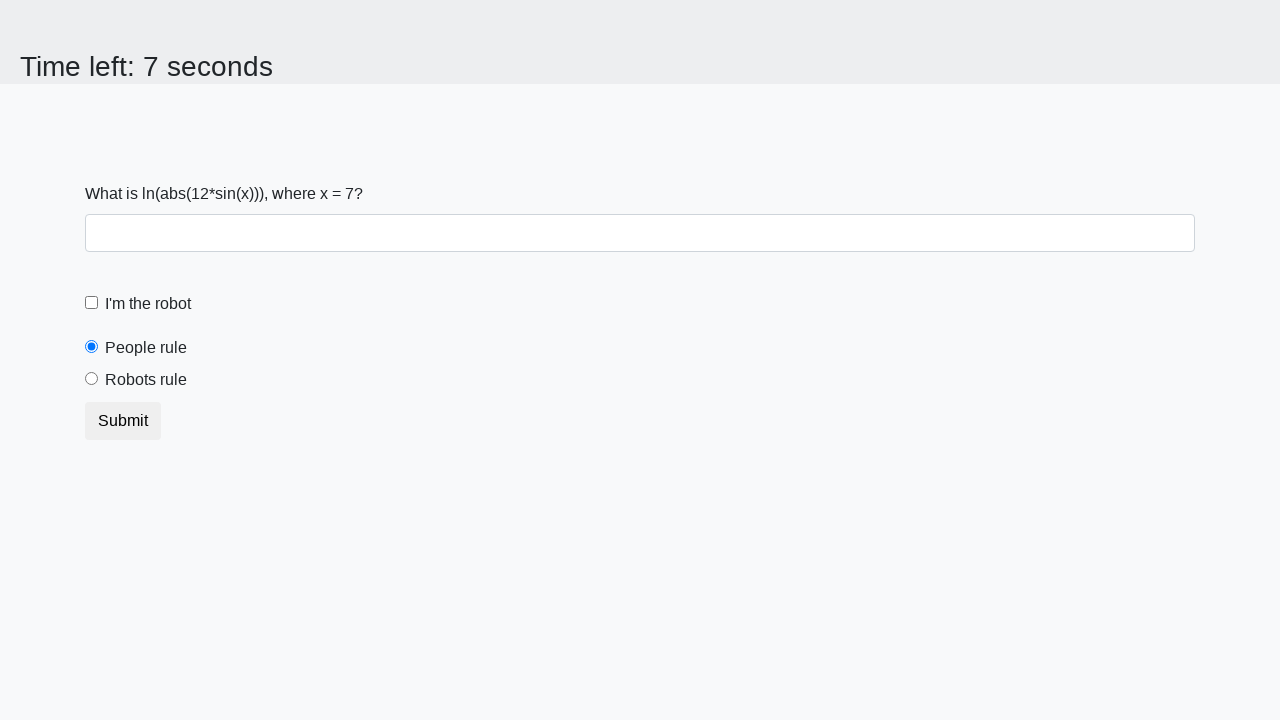